Verifies the title of the "Online top-up without commission" block on the MTS website by checking the h2 heading text

Starting URL: https://mts.by

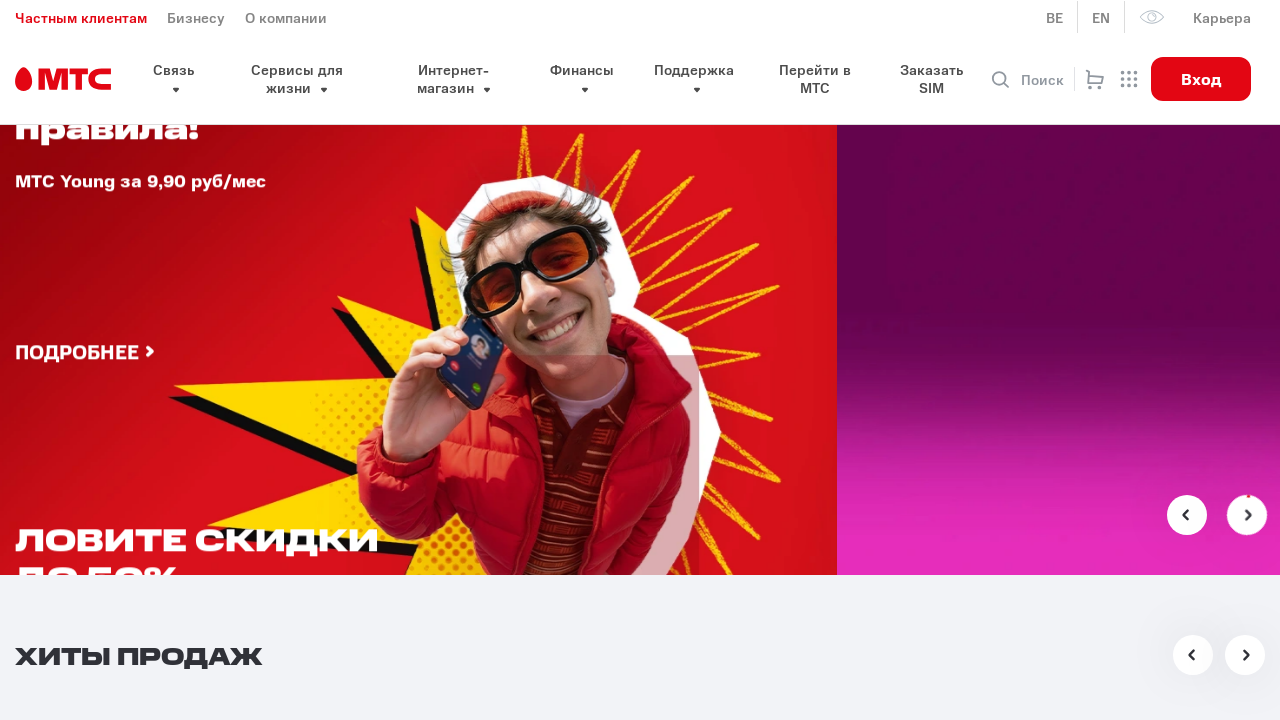

Waited for h2 heading in pay section to load
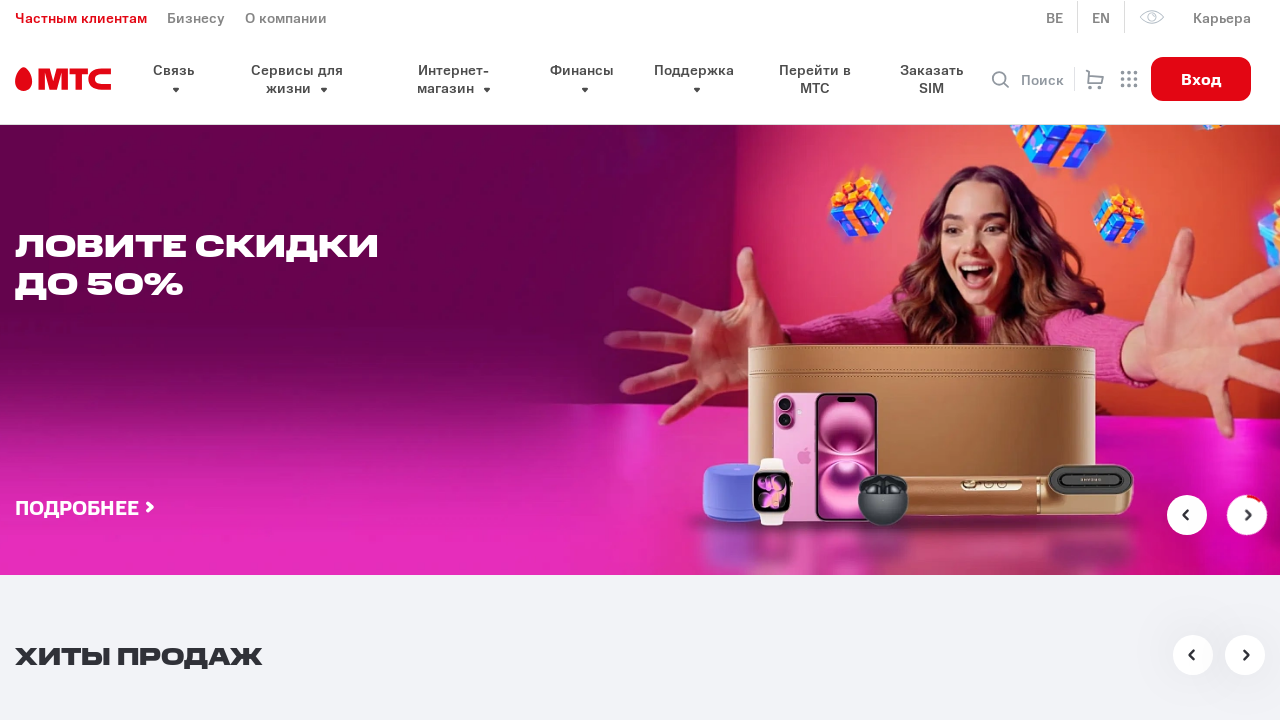

Retrieved h2 heading text content
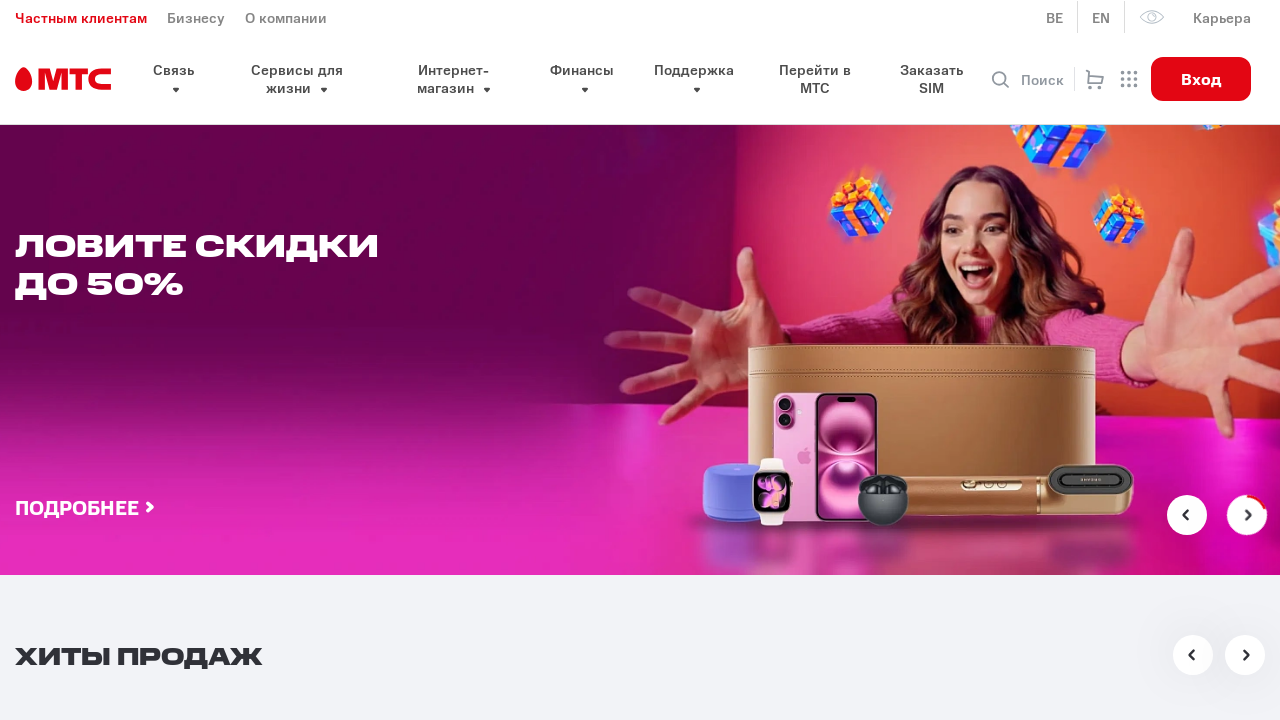

Verified heading contains 'Онлайн пополнение' text - assertion passed
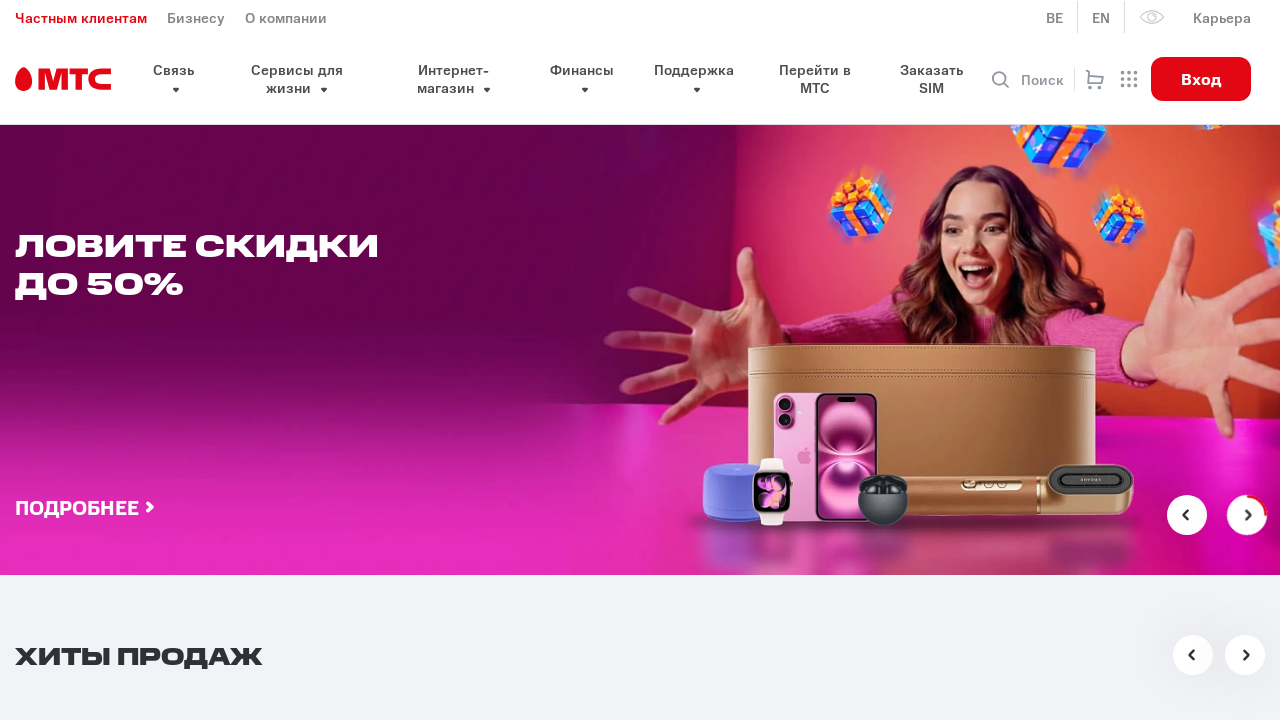

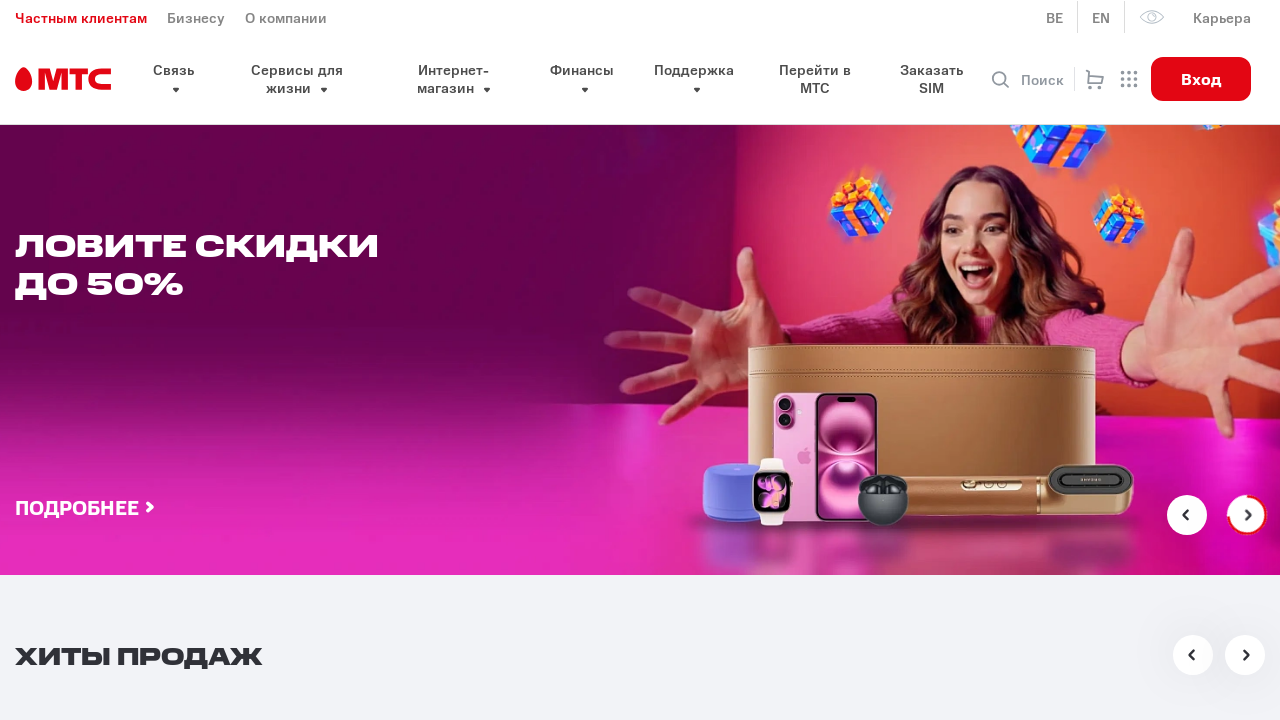